Tests prompt alert handling by entering text into a prompt dialog and accepting it

Starting URL: https://kitchen.applitools.com/ingredients/alert

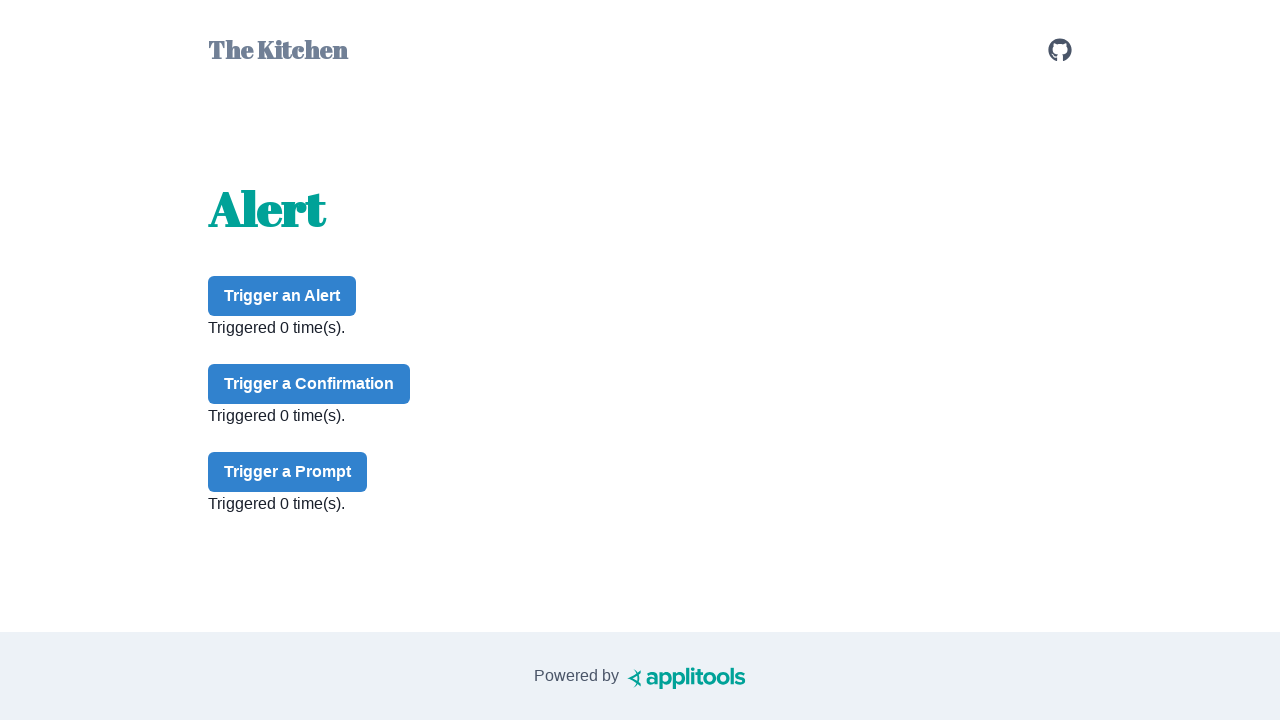

Set up dialog handler to accept prompt with text 'nachos'
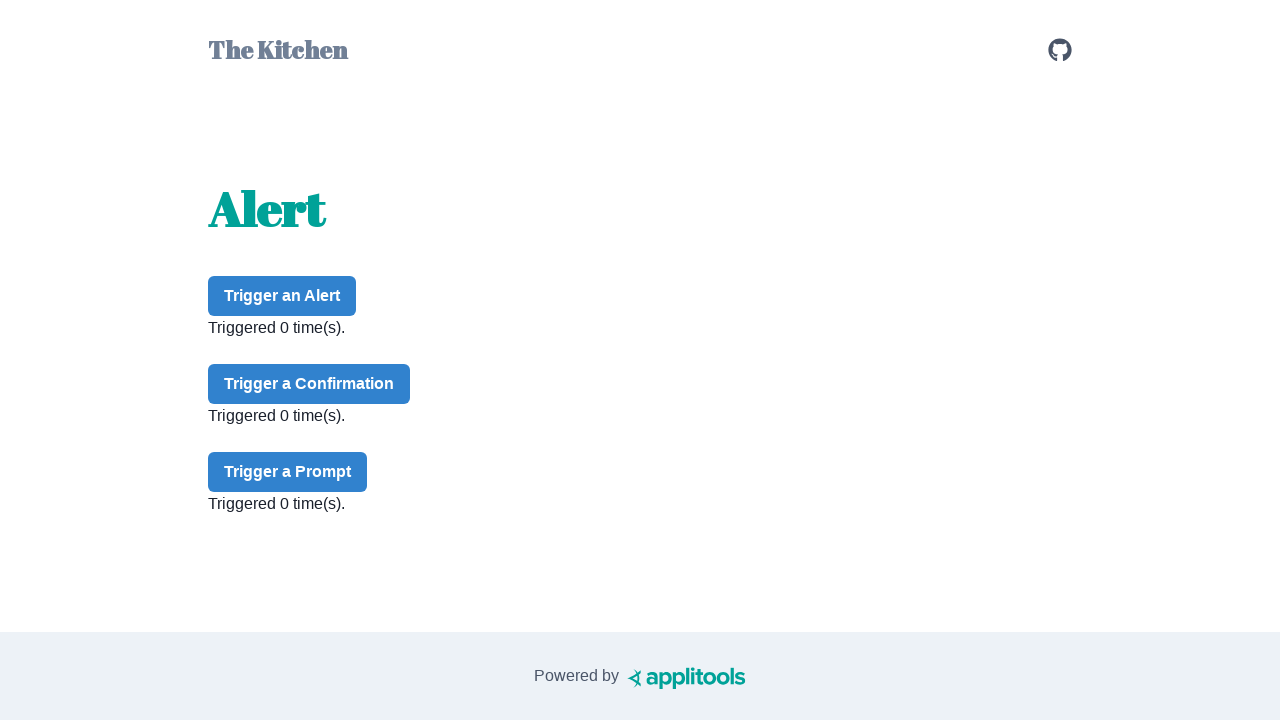

Clicked prompt button to trigger alert dialog at (288, 472) on #prompt-button
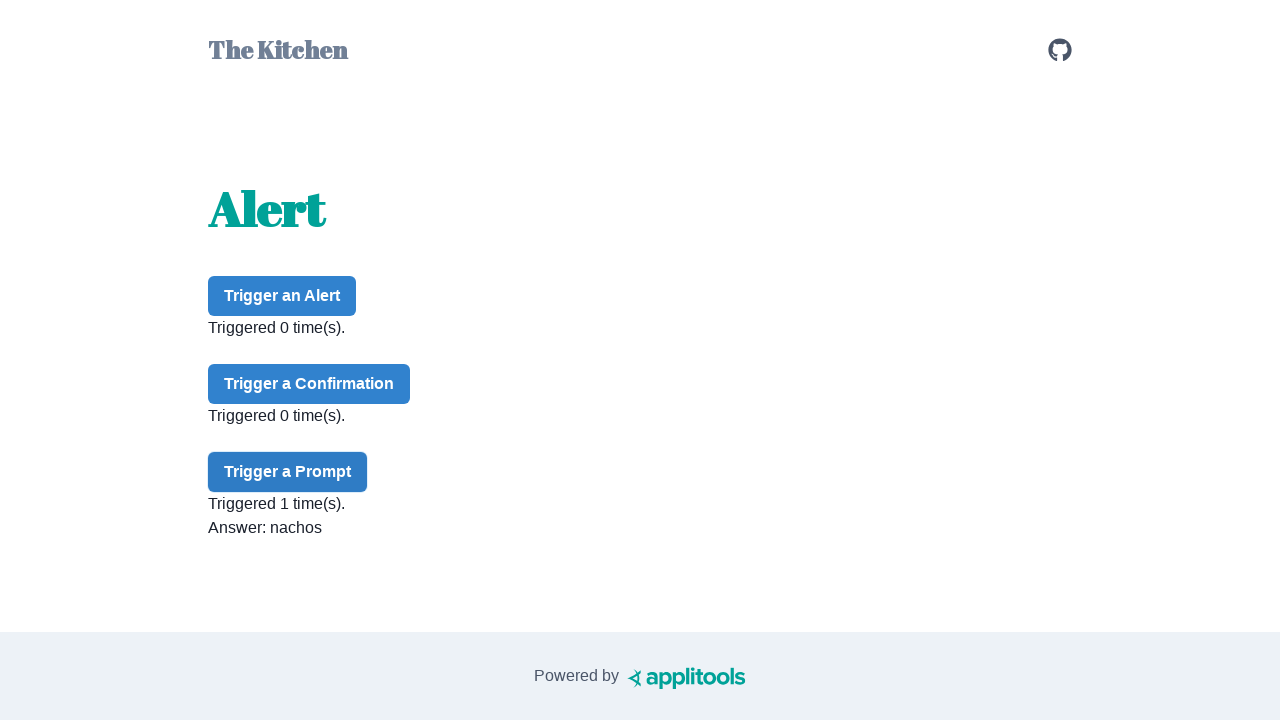

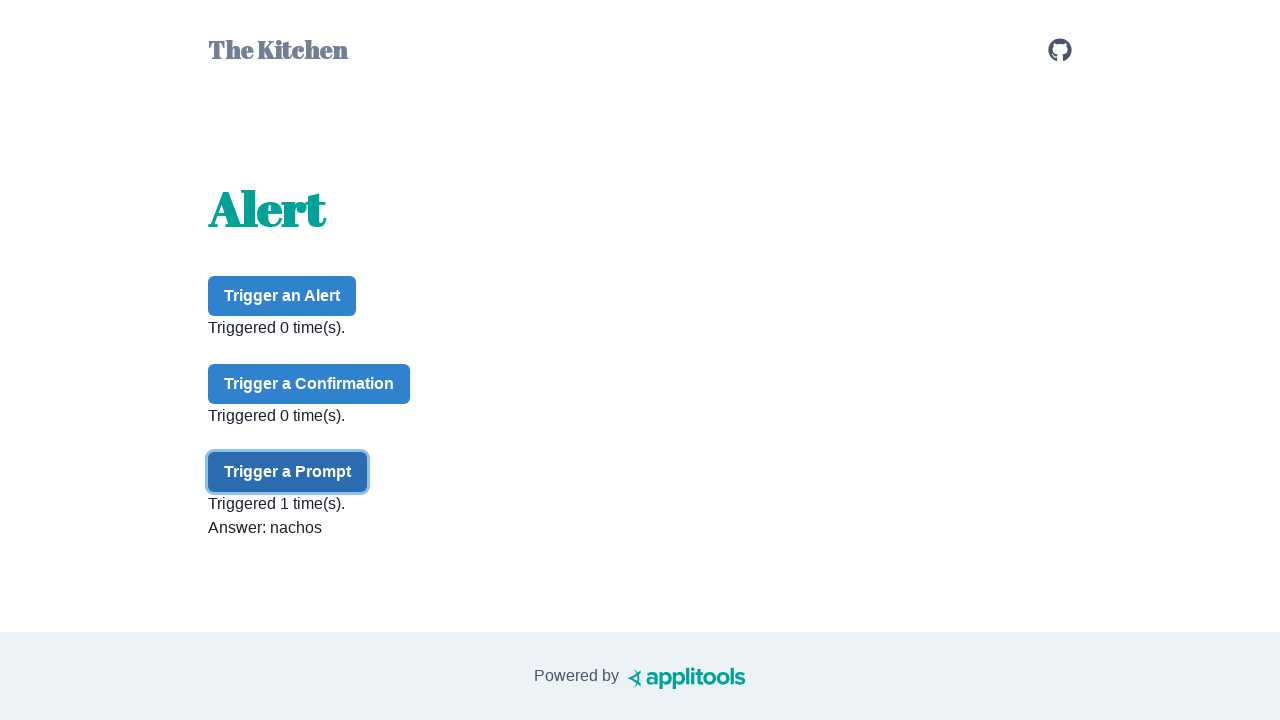